Opens a student portal page, enters a student name in a bootbox dialog, clicks OK, then performs a series of Tab and Enter key presses to navigate through media permission dialogs.

Starting URL: https://live.monetanalytics.com/stu_proc/student.html#

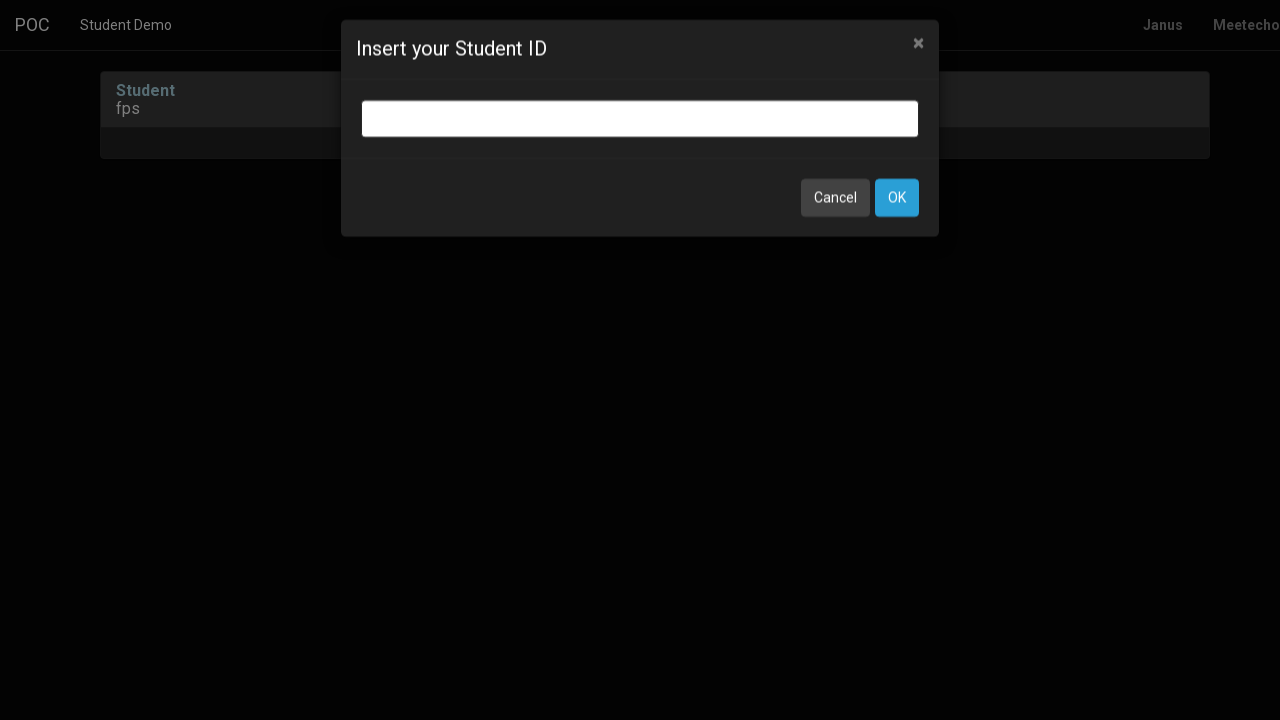

Bootbox input dialog appeared
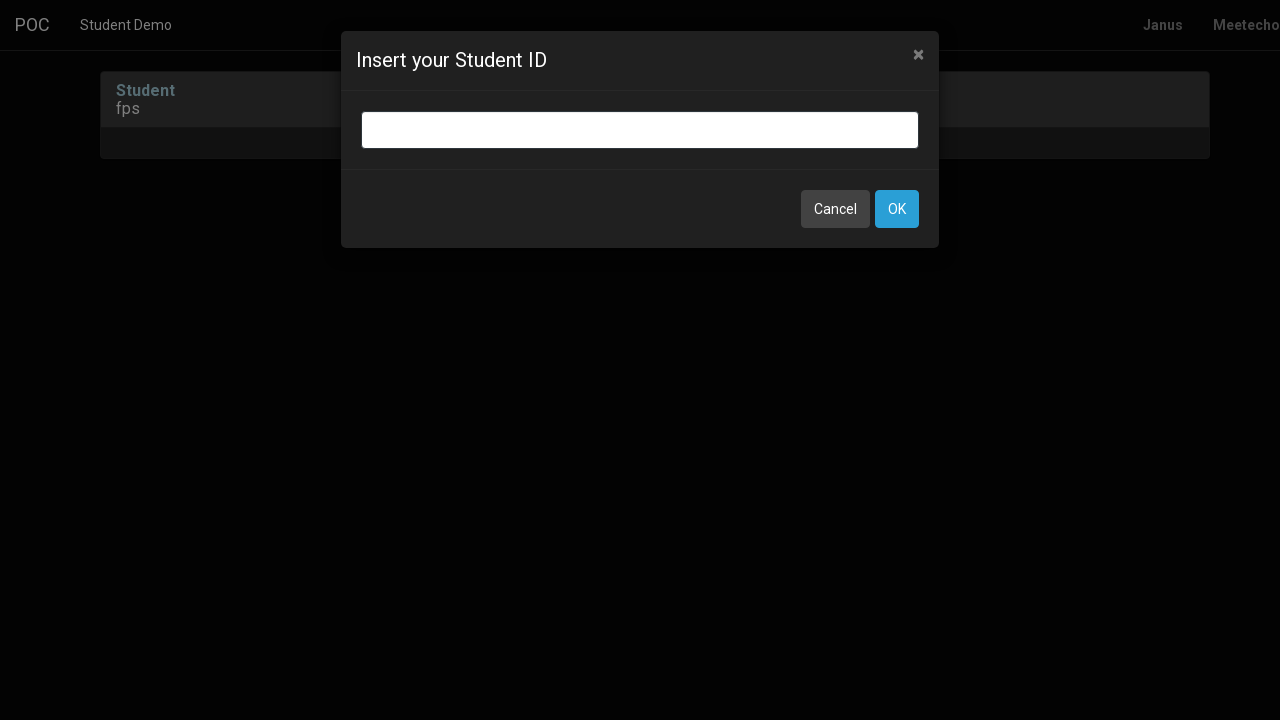

Entered student name 'Student-31' in bootbox dialog on input.bootbox-input.bootbox-input-text.form-control
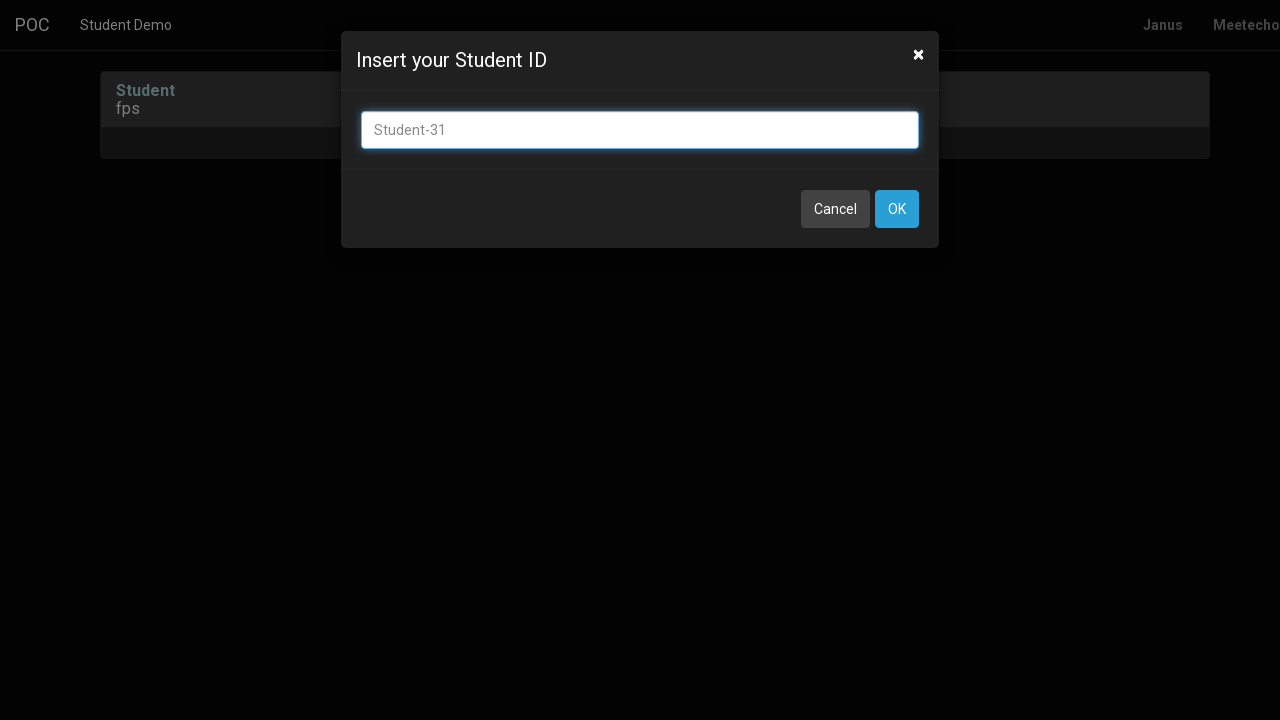

Clicked OK button to confirm student name at (897, 209) on xpath=//button[contains(text(),'OK')]
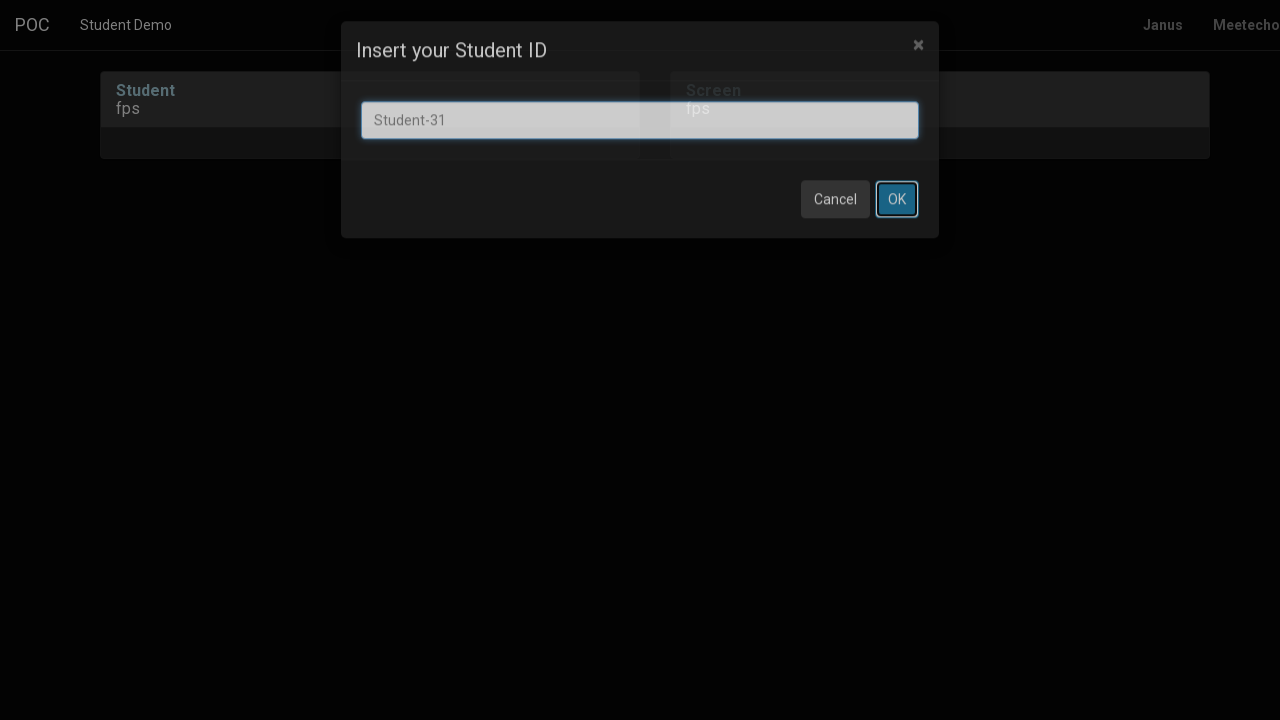

Waited 8 seconds for page to load after dialog
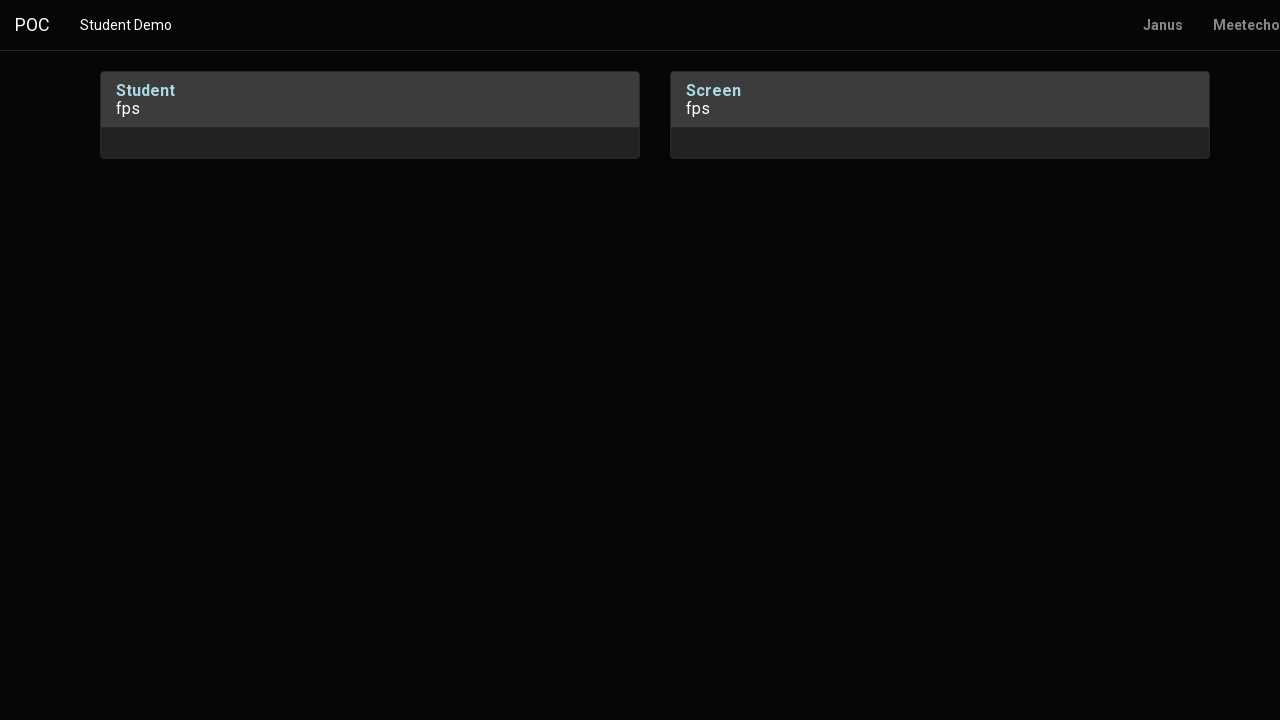

Pressed Tab to navigate through dialog
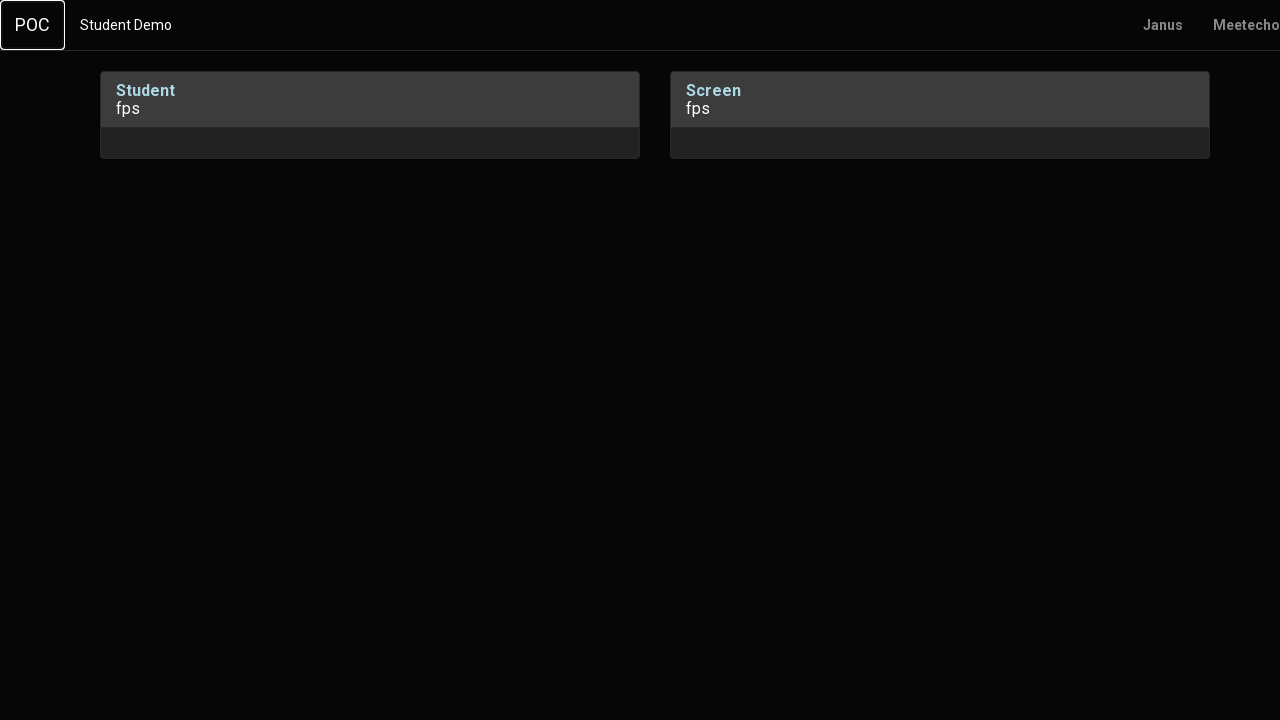

Waited 1 second
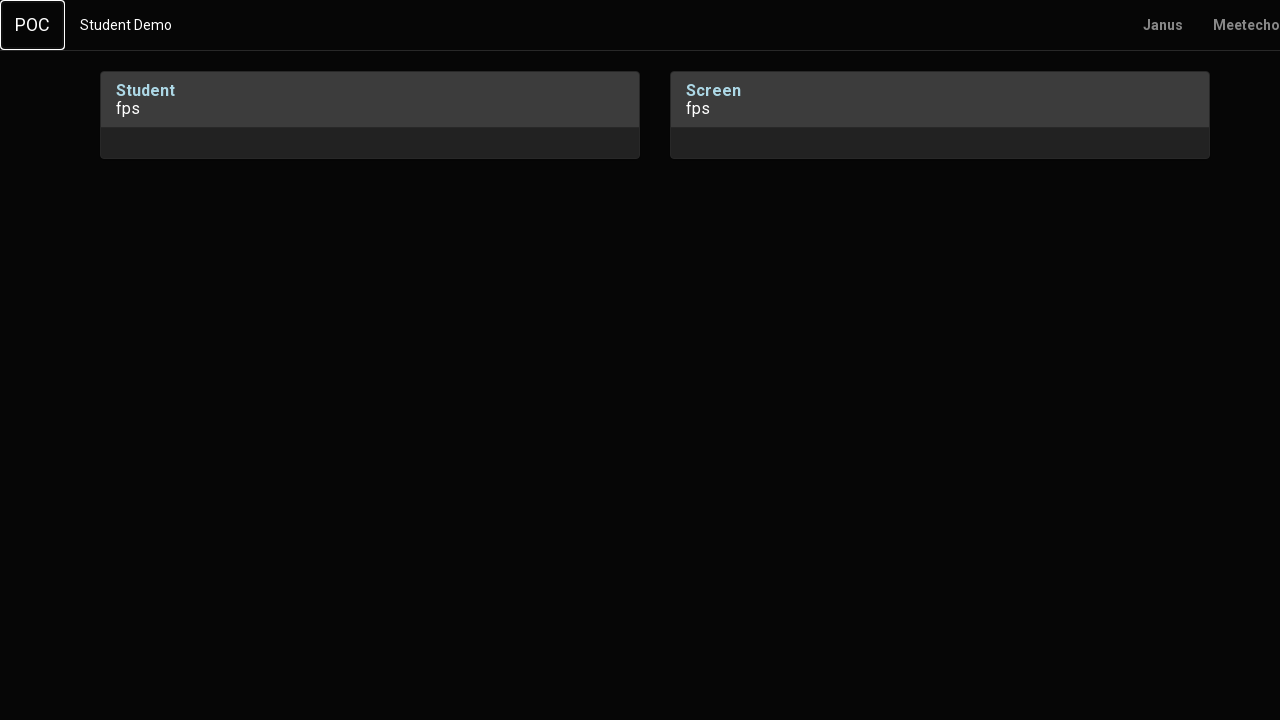

Pressed Enter to confirm media permission dialog
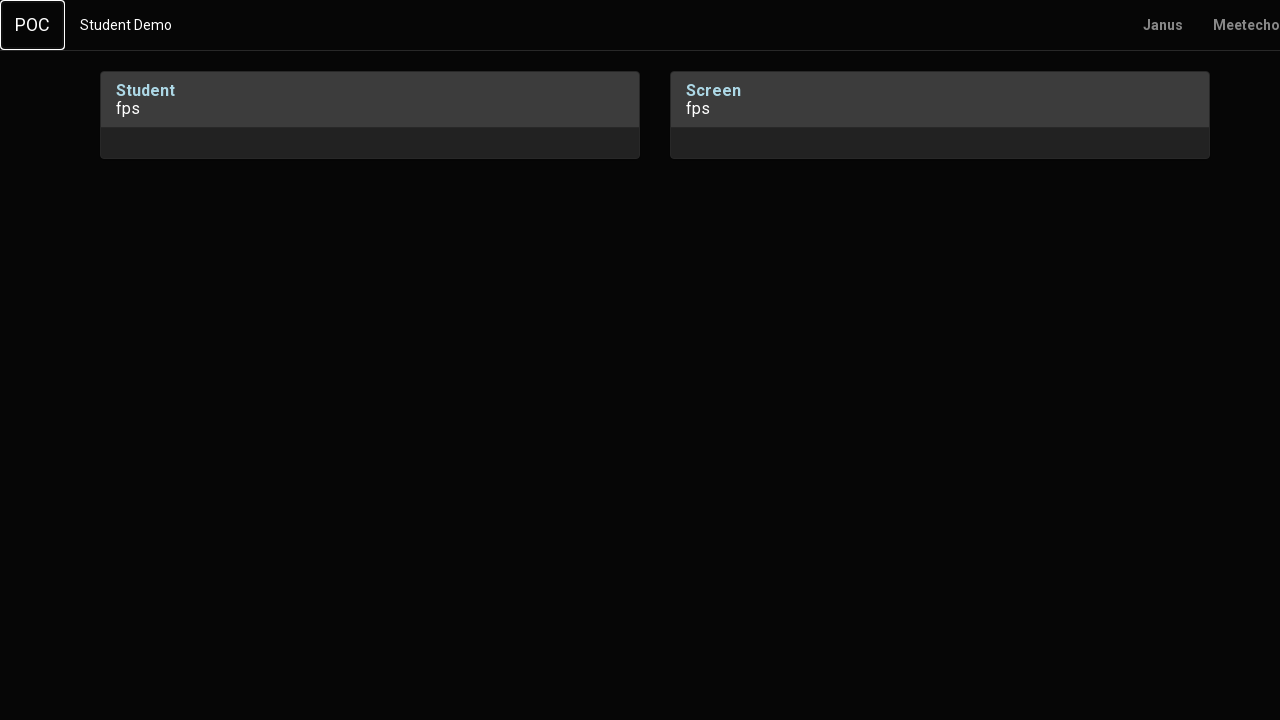

Waited 2 seconds
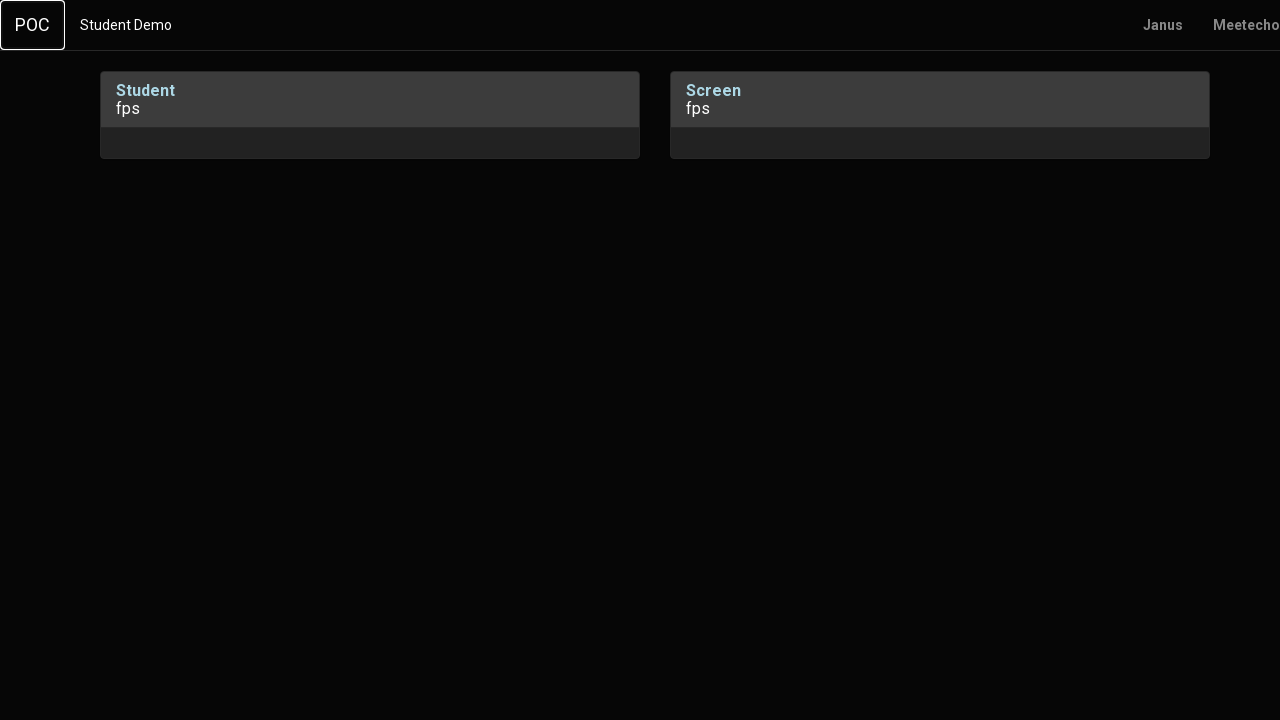

Pressed Tab to navigate to next element
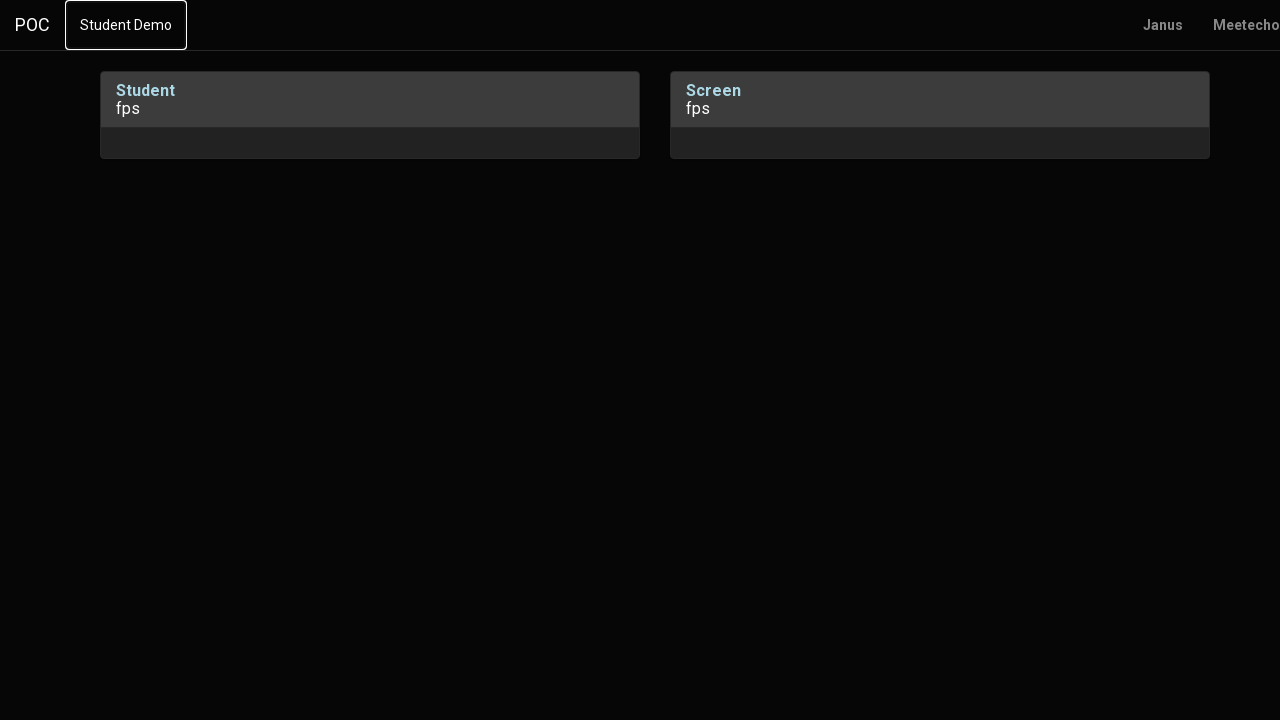

Waited 1 second
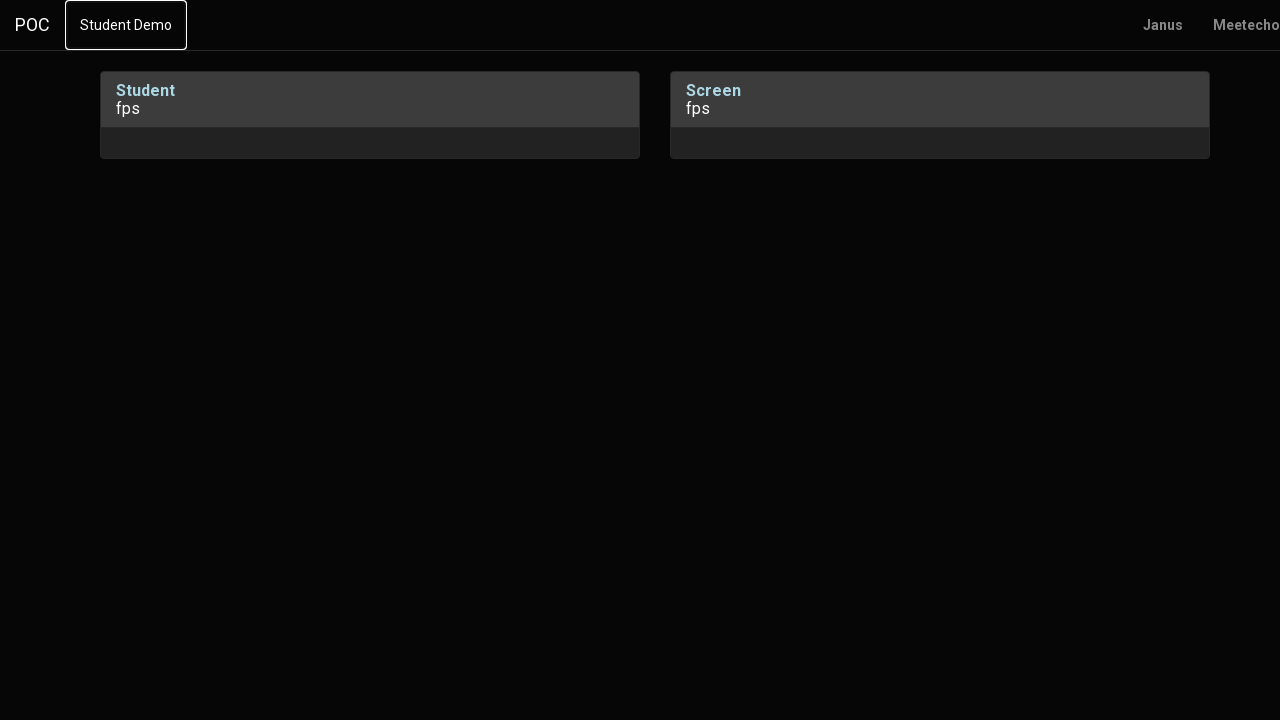

Pressed Tab again to navigate to next element
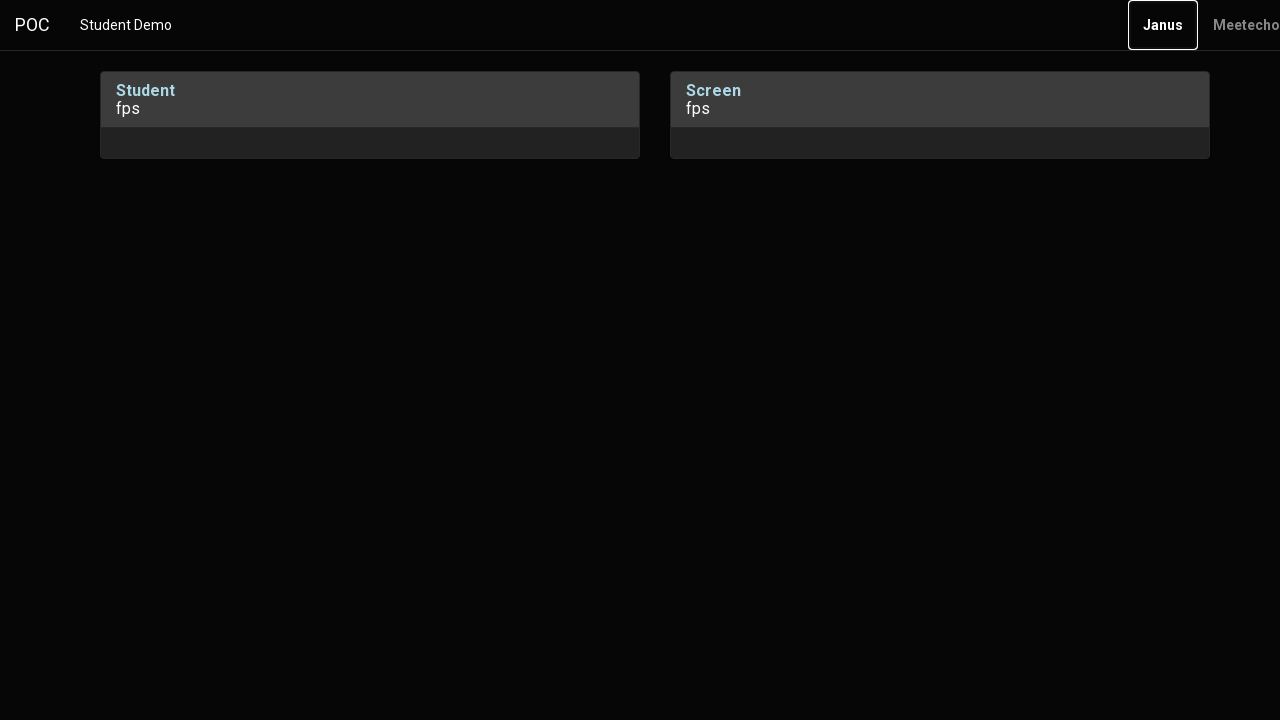

Waited 2 seconds
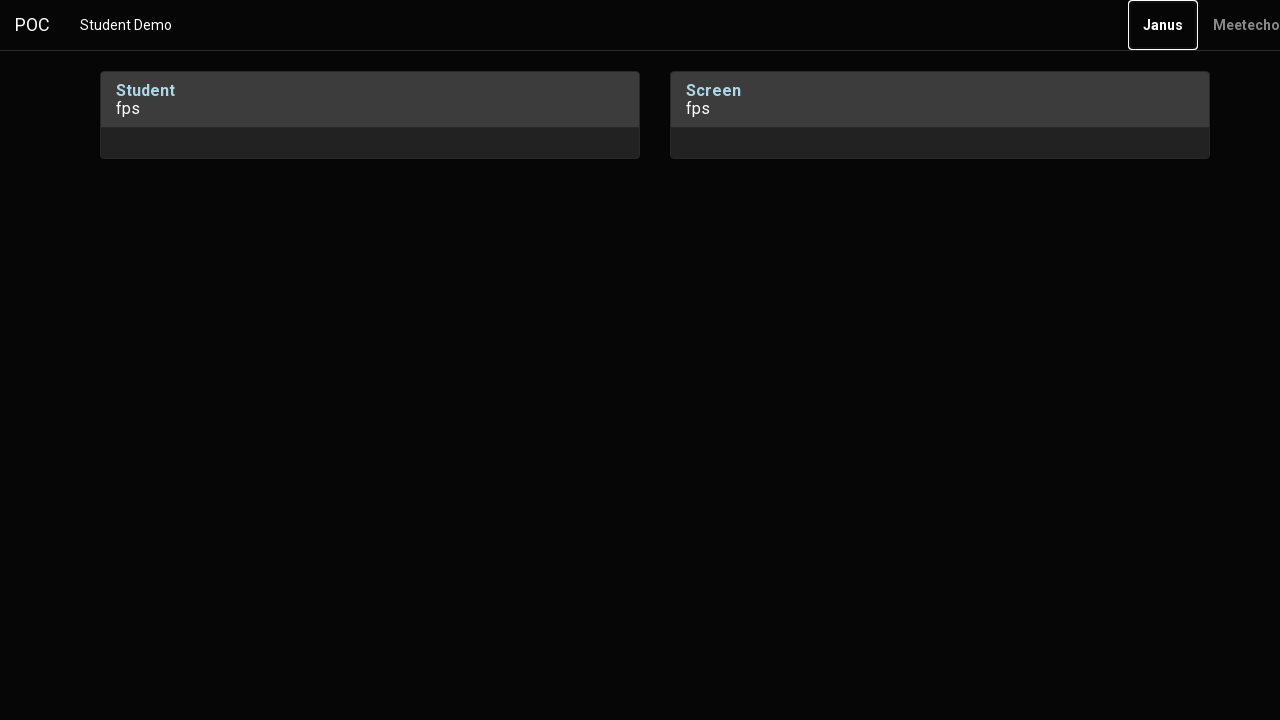

Pressed Enter to confirm final media permission dialog
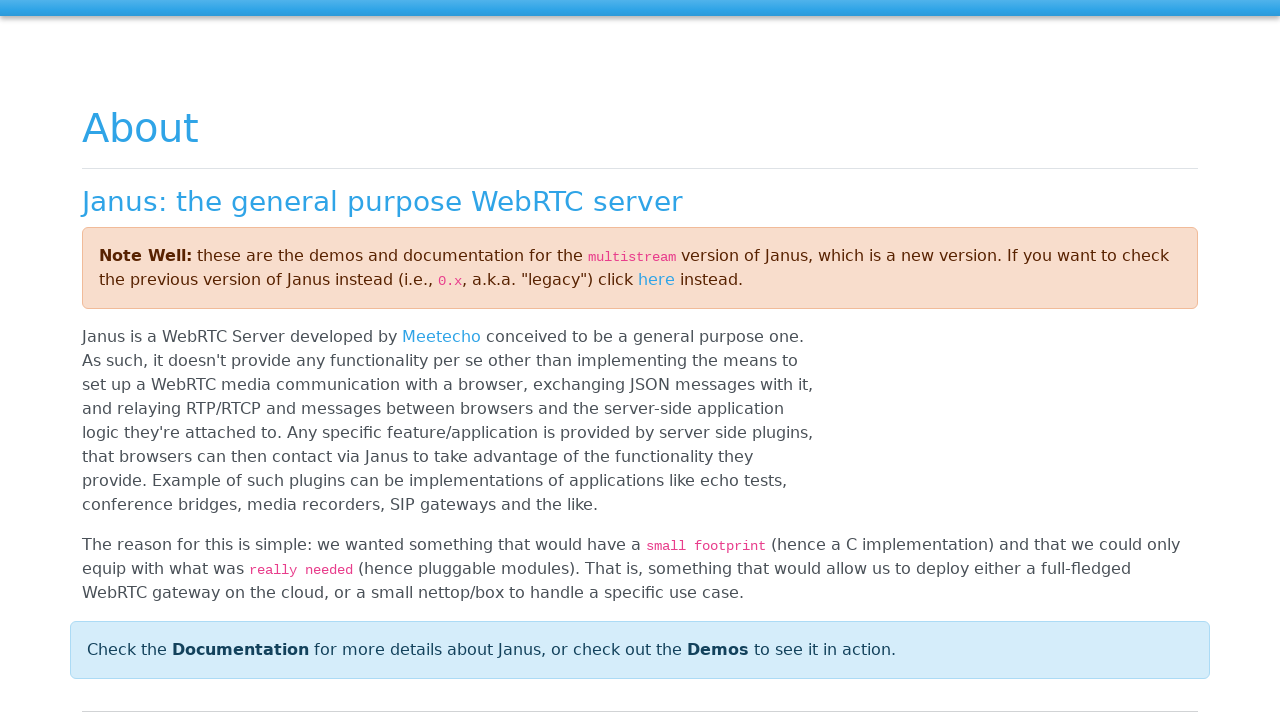

Waited 5 seconds for session to establish
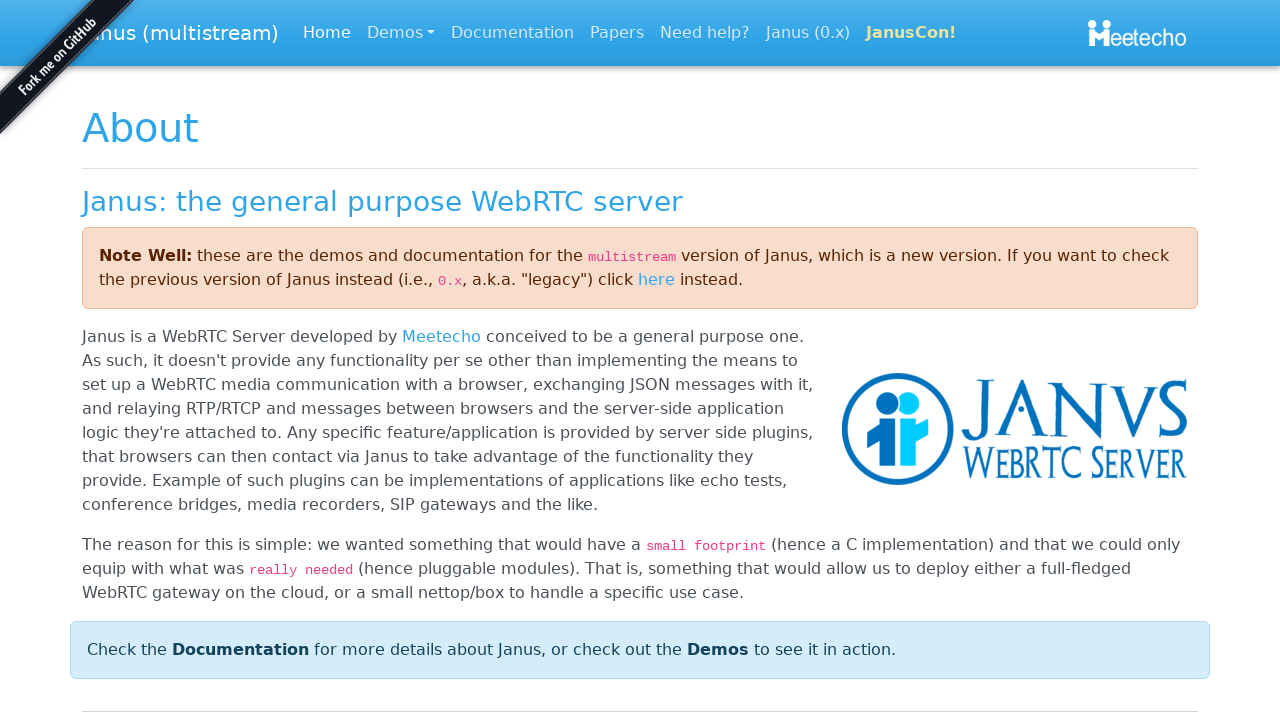

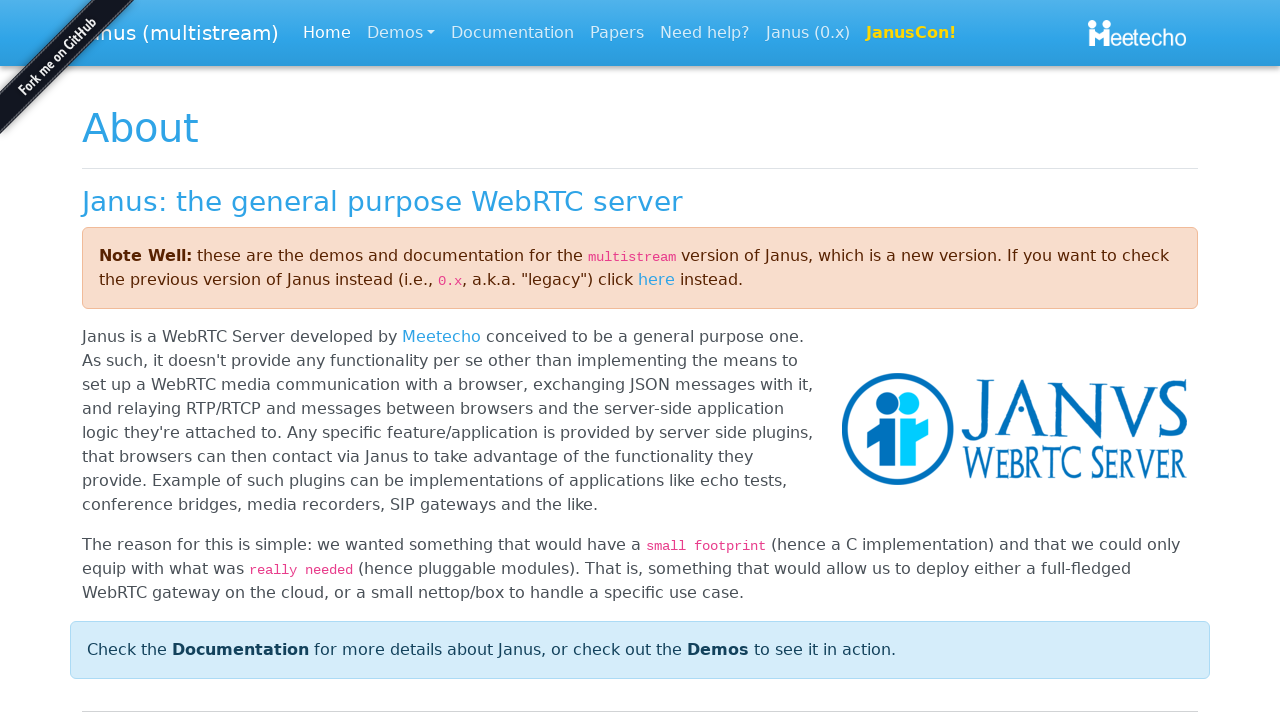